Demonstrates injecting jQuery and jQuery Growl library into a page via JavaScript execution, then displays various notification messages (plain, error, notice, warning) on the page.

Starting URL: http://the-internet.herokuapp.com

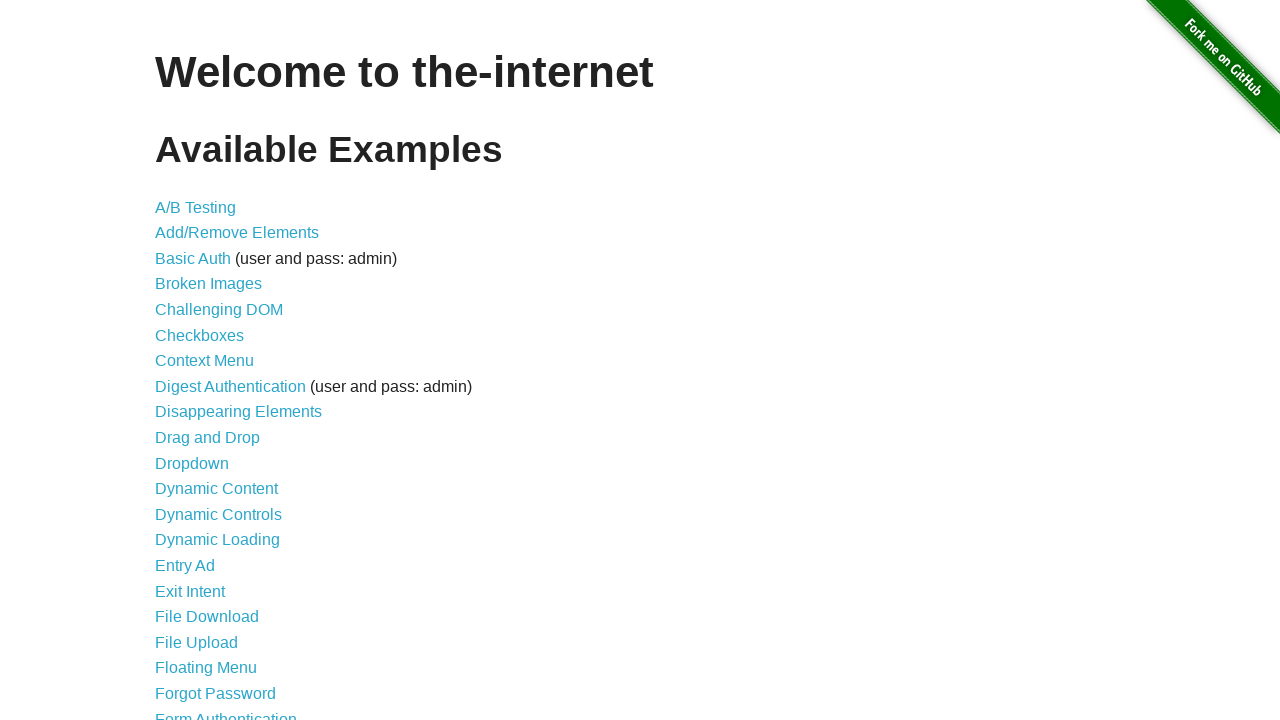

Injected jQuery library into the page if not already present
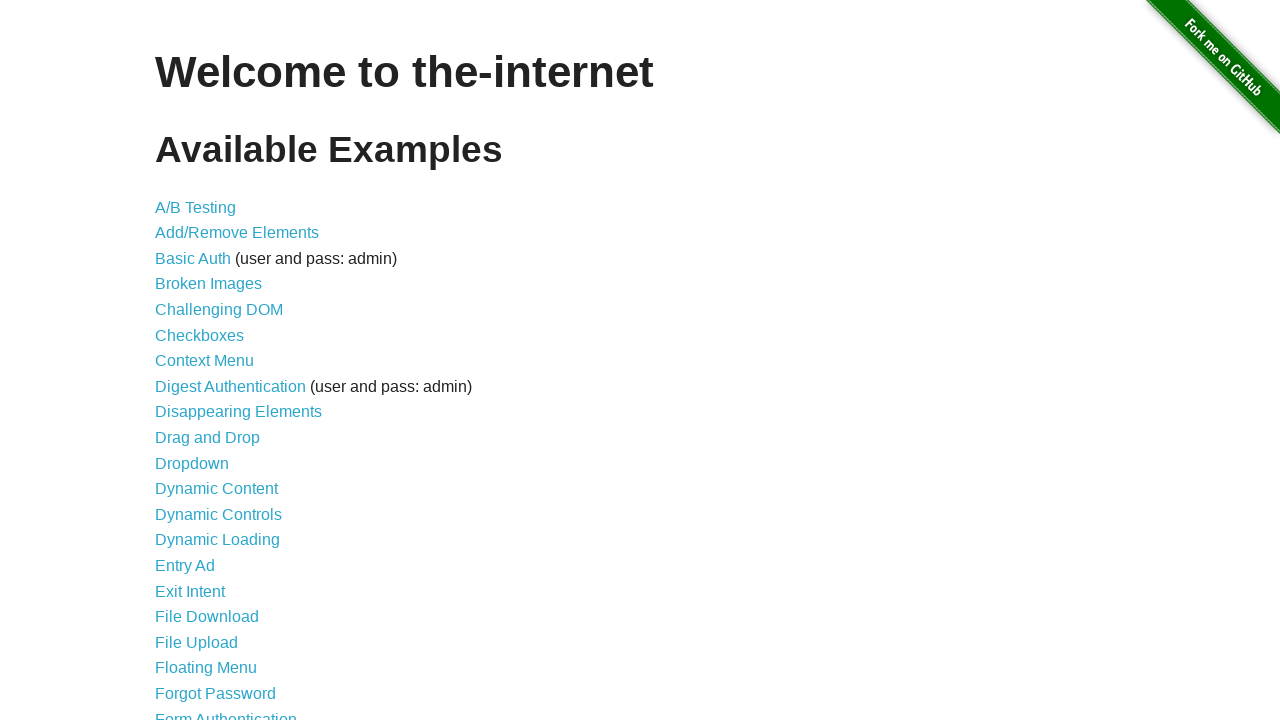

jQuery library loaded and available
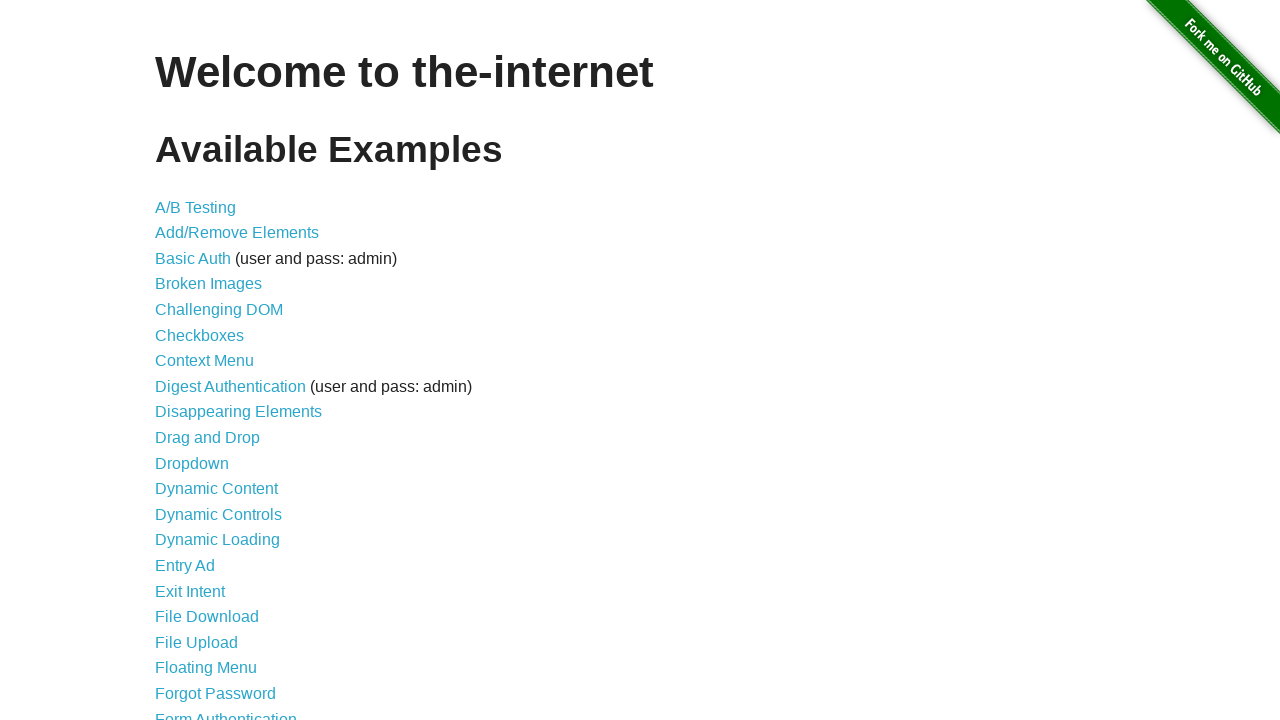

Injected jQuery Growl library into the page
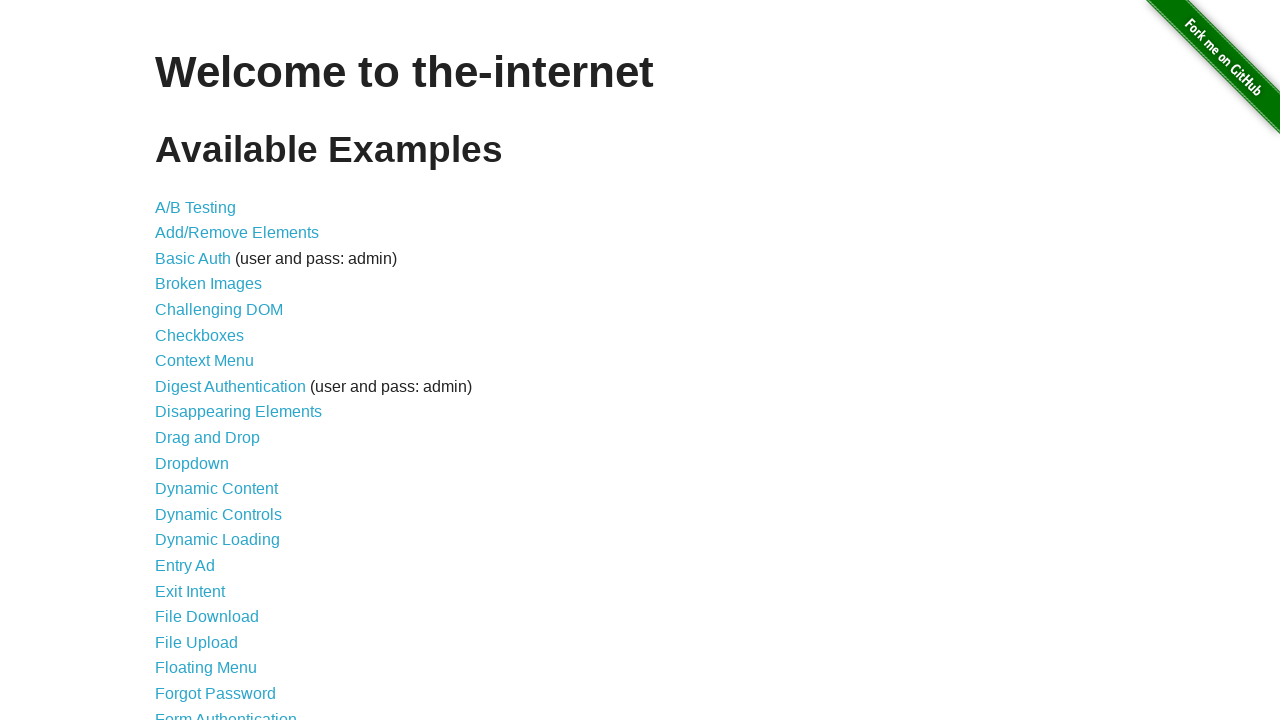

Added jQuery Growl CSS stylesheet to the page
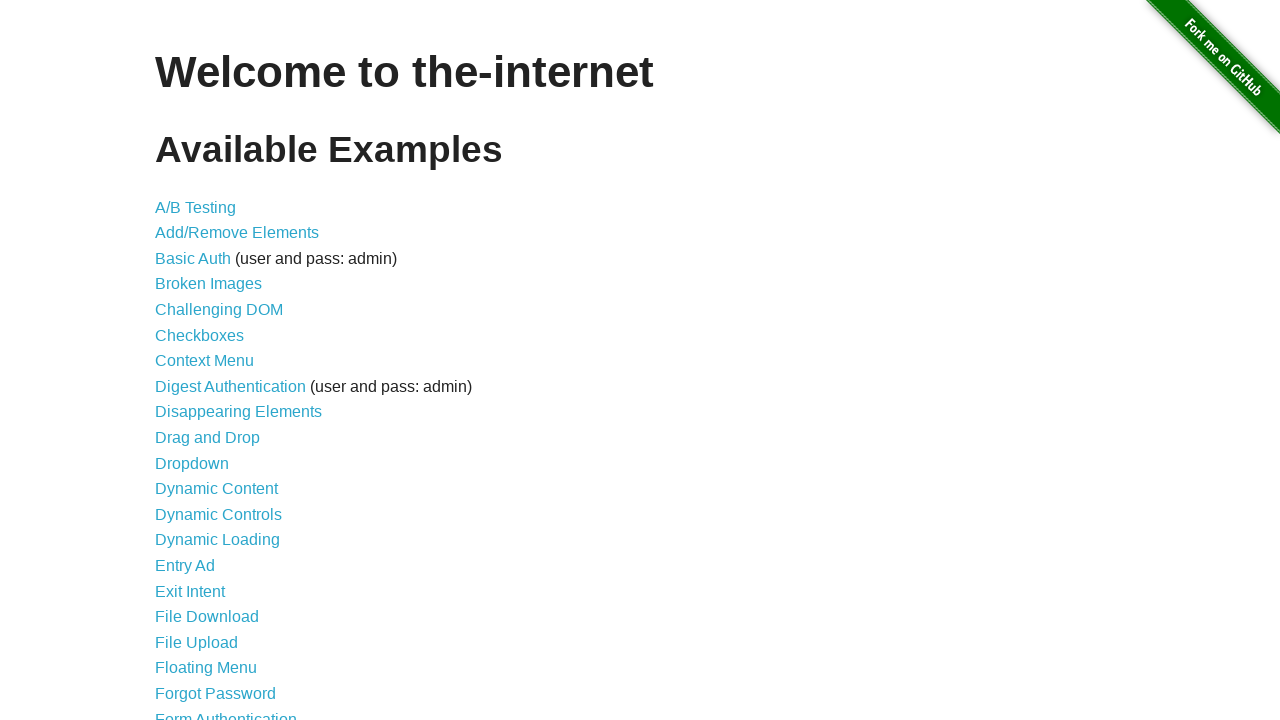

jQuery Growl library loaded and ready to use
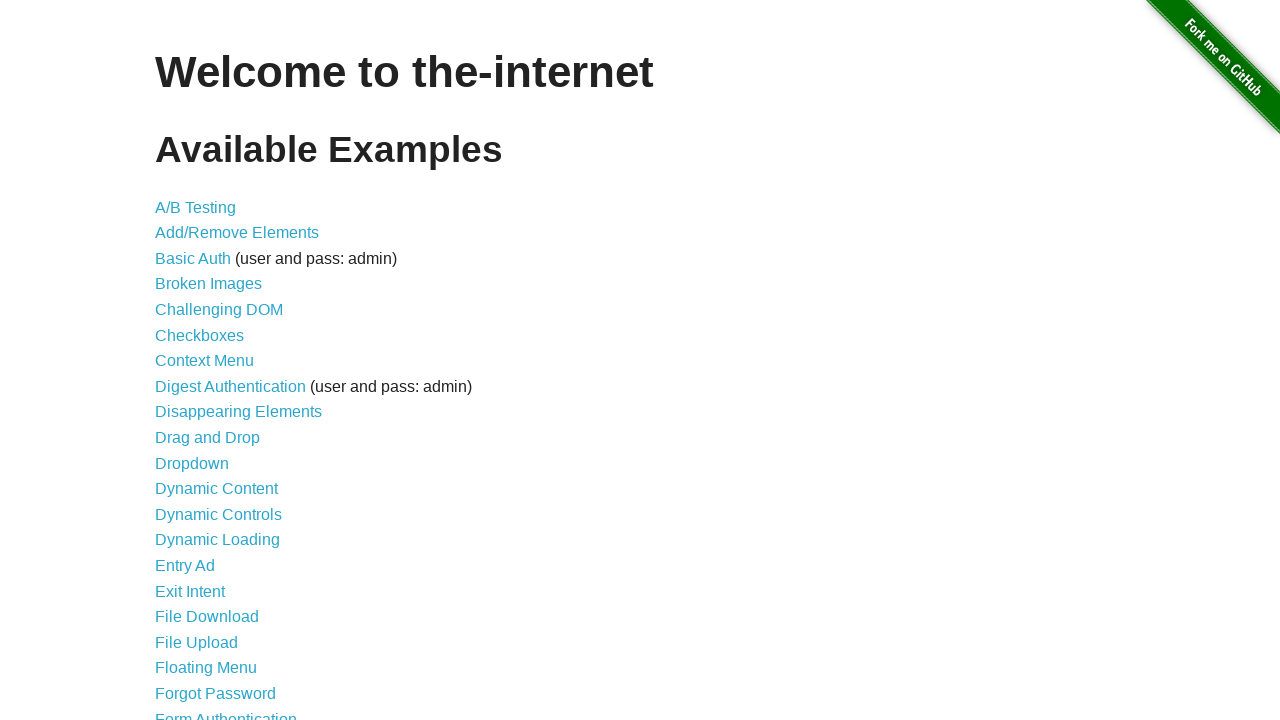

Displayed plain jQuery Growl notification with title 'GET' and message '/'
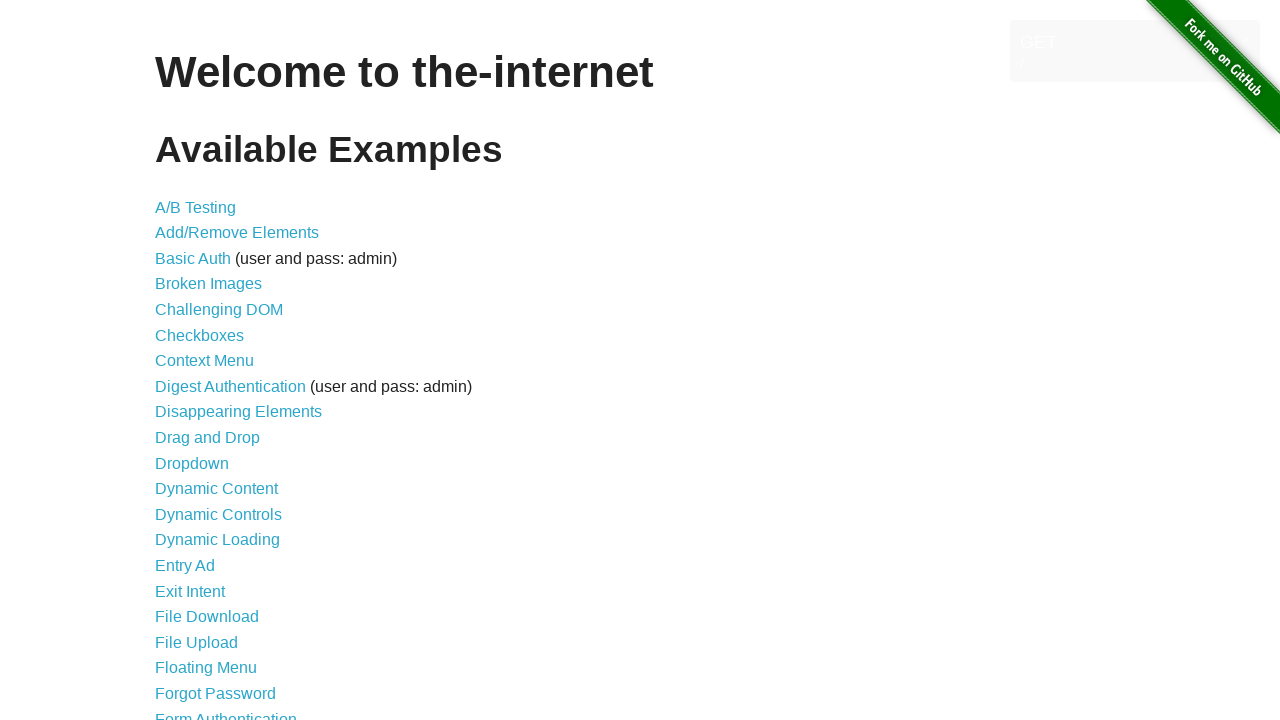

Displayed error notification with title 'ERROR'
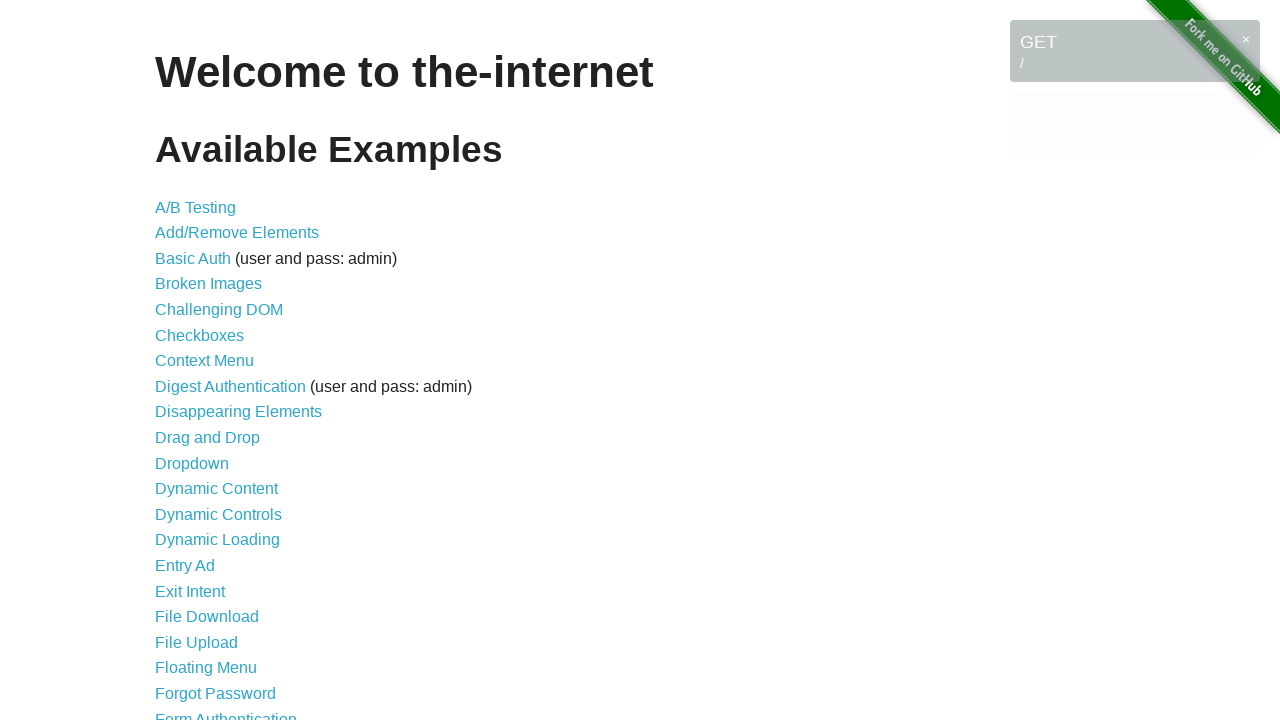

Displayed notice notification with title 'Notice'
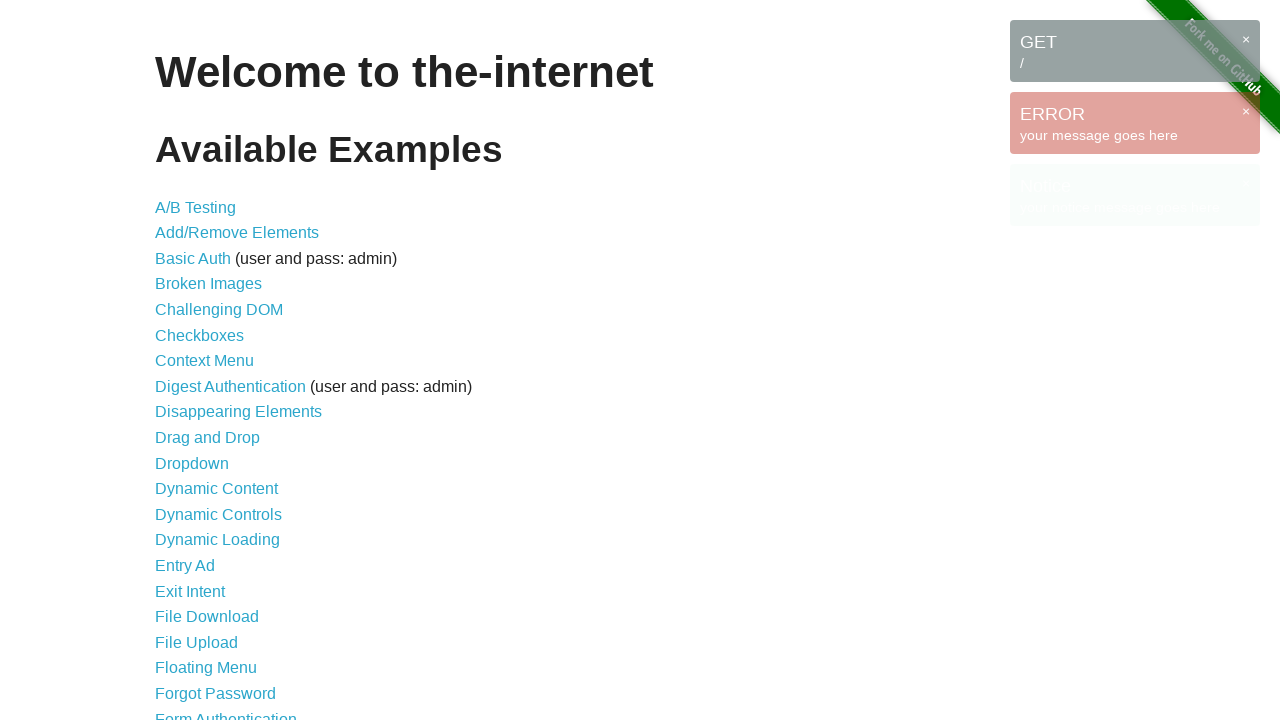

Displayed warning notification with title 'Warning!'
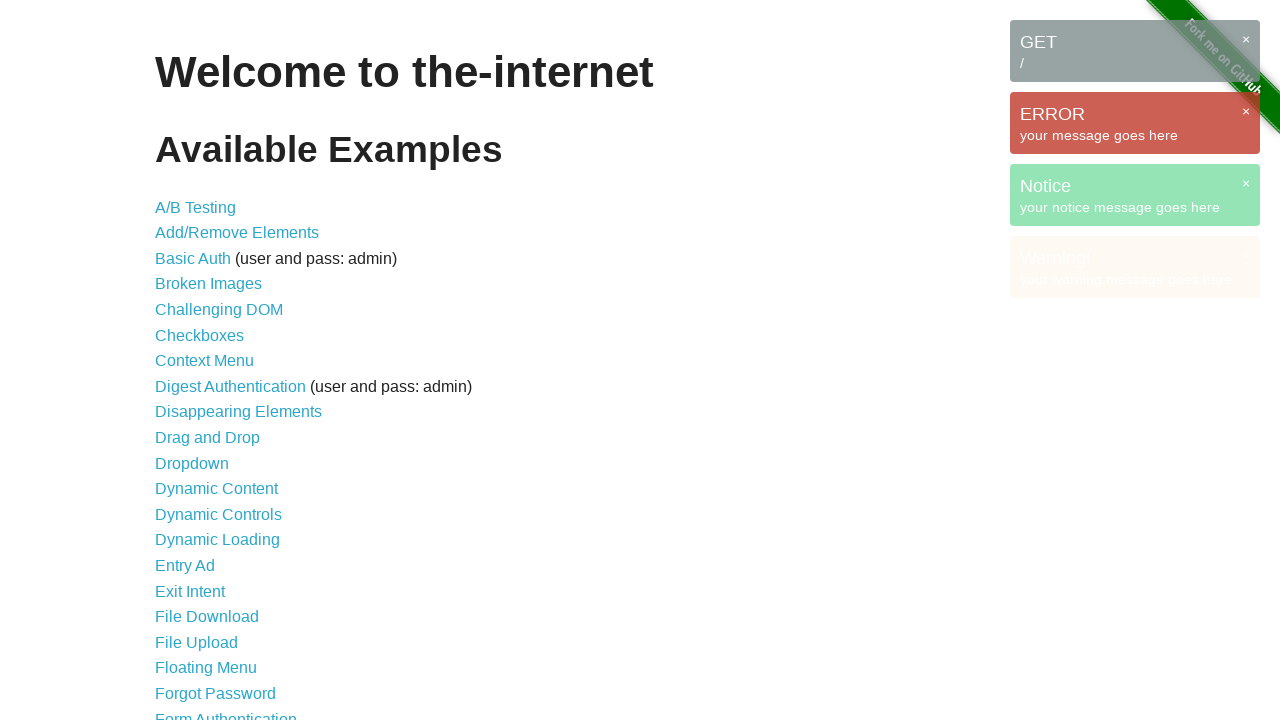

All notification messages are visible on the page
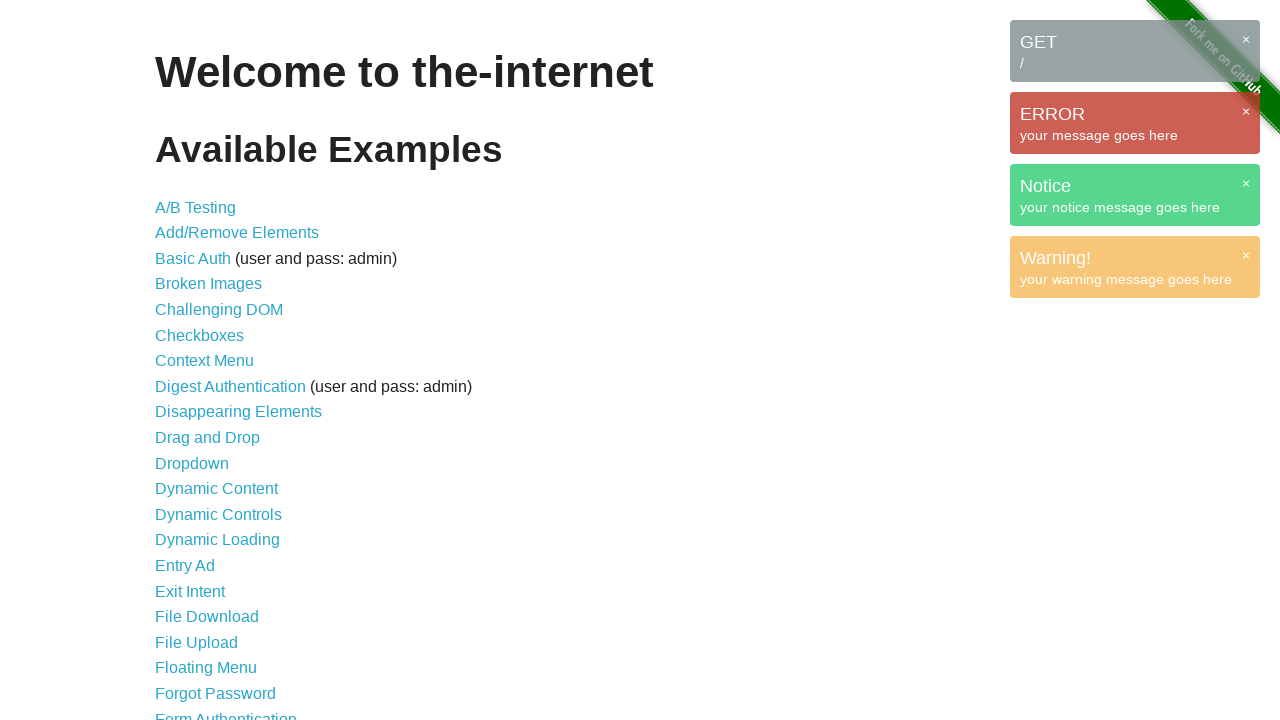

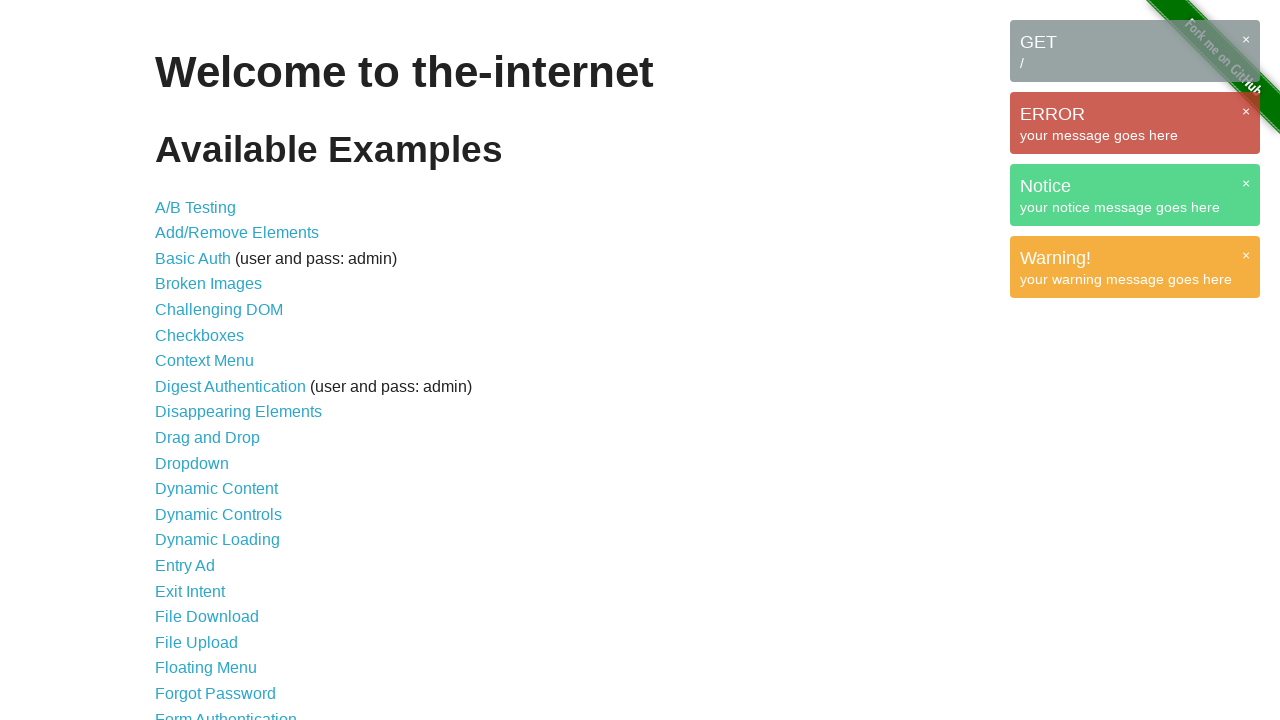